Tests web table functionality by navigating to the table page, adding a new record with form fields, and submitting the data

Starting URL: https://demoqa.com/

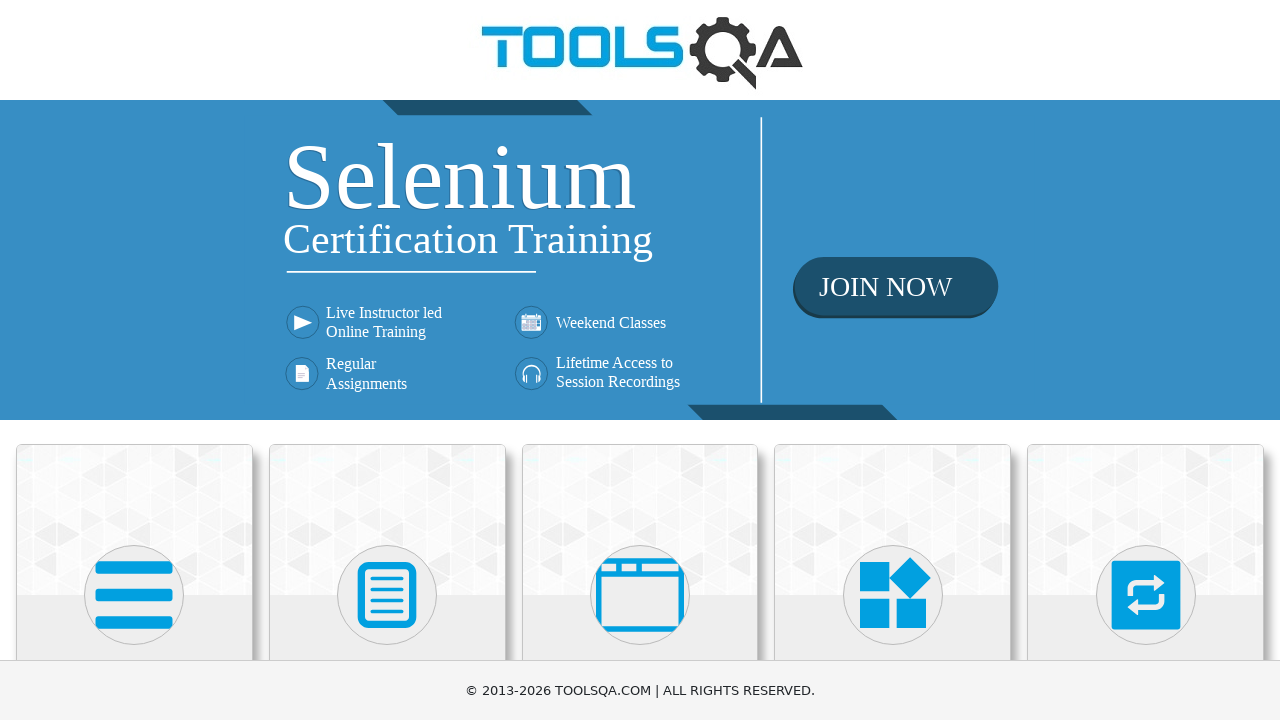

Clicked on Elements card at (134, 520) on xpath=//div[@class='card mt-4 top-card']
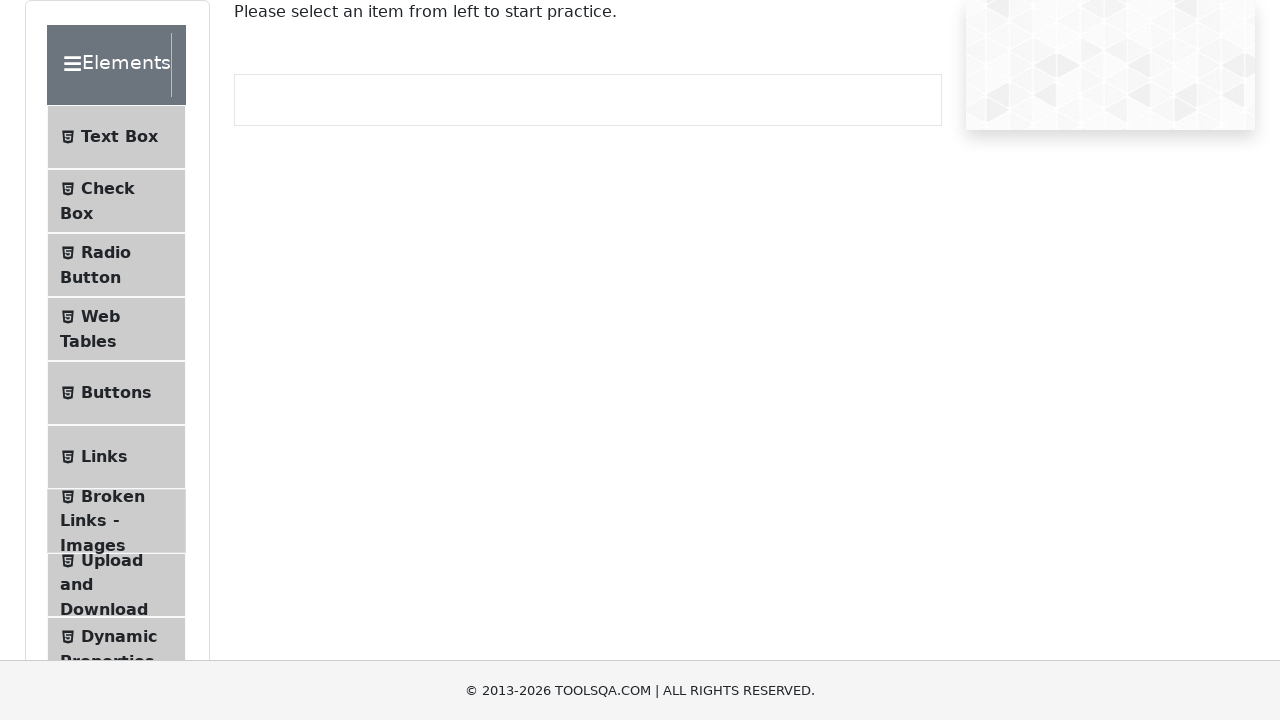

Clicked on Web Tables menu item at (116, 329) on xpath=//li[@id='item-3']
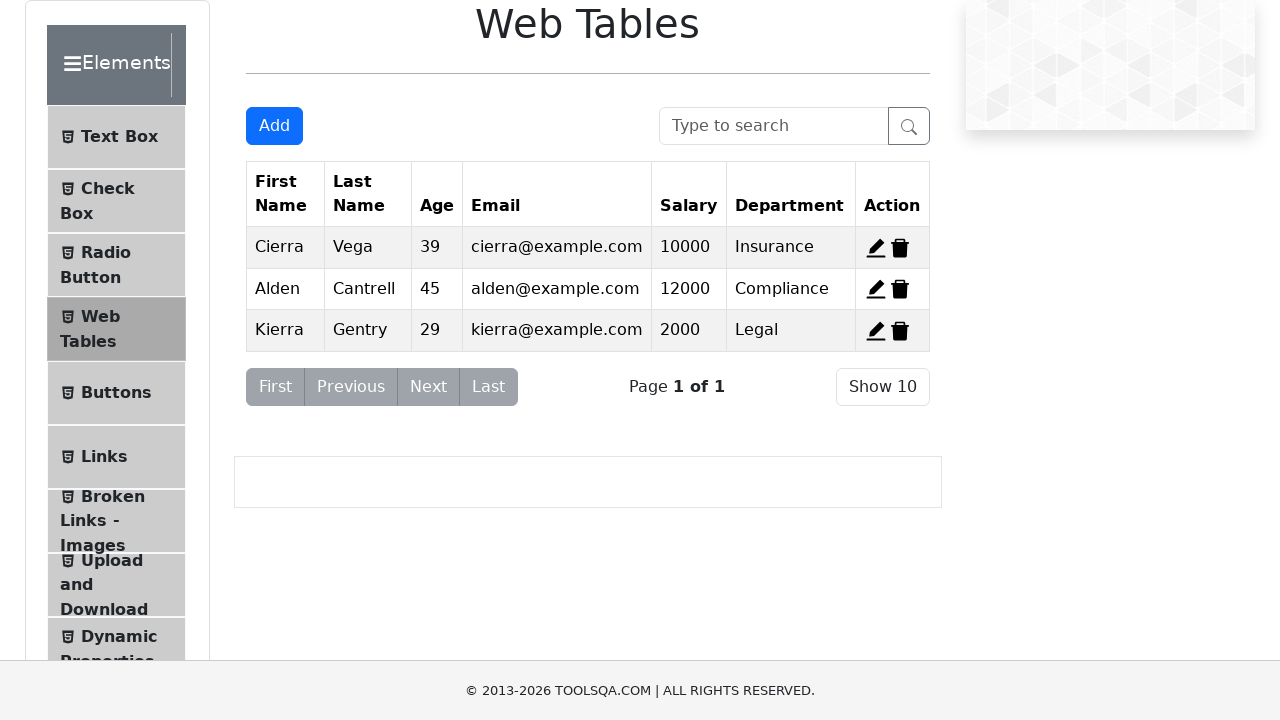

Clicked Add button to open registration form at (274, 126) on #addNewRecordButton
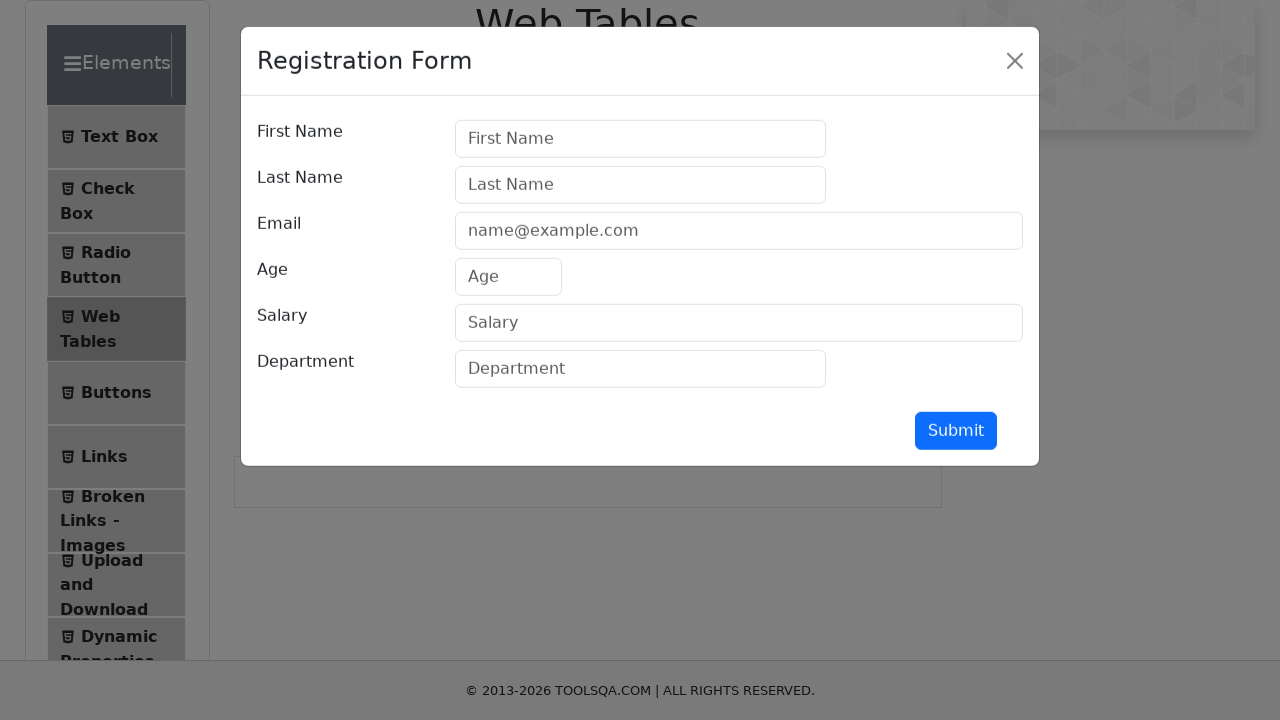

Filled first name field with 'shamali' on #firstName
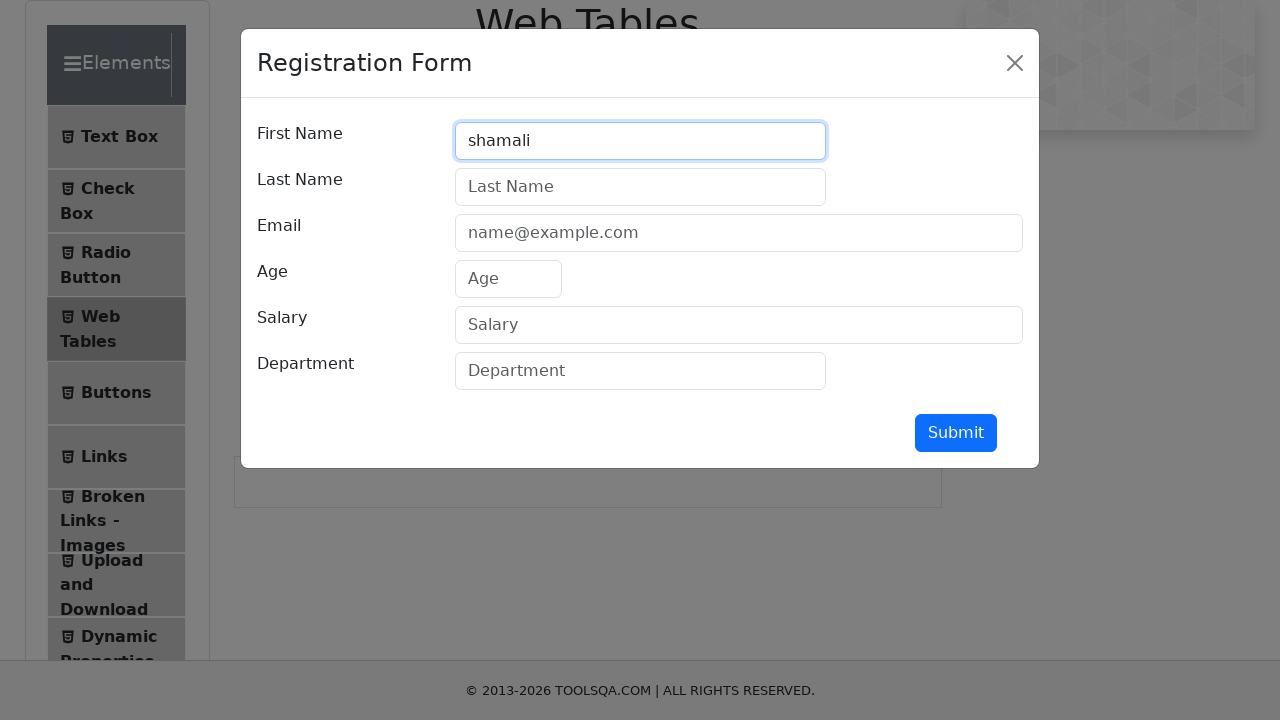

Filled last name field with 'Lale' on #lastName
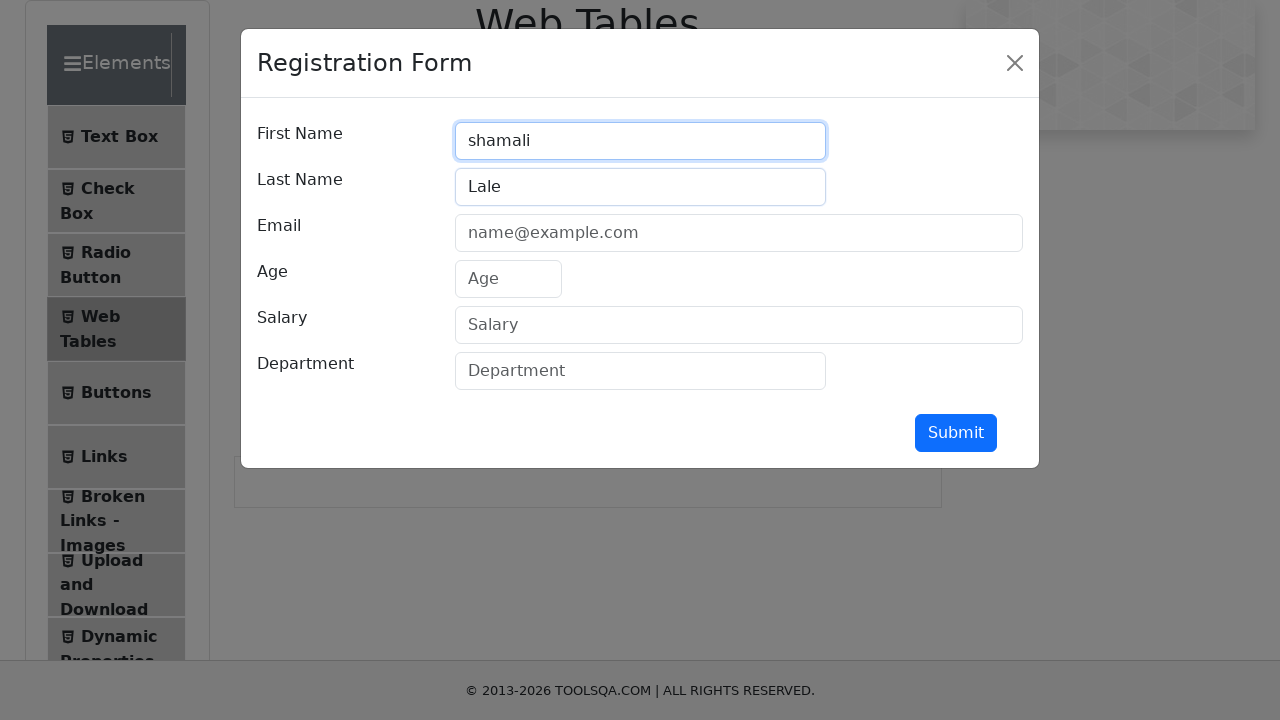

Filled email field with 'shamali@gmail.com' on #userEmail
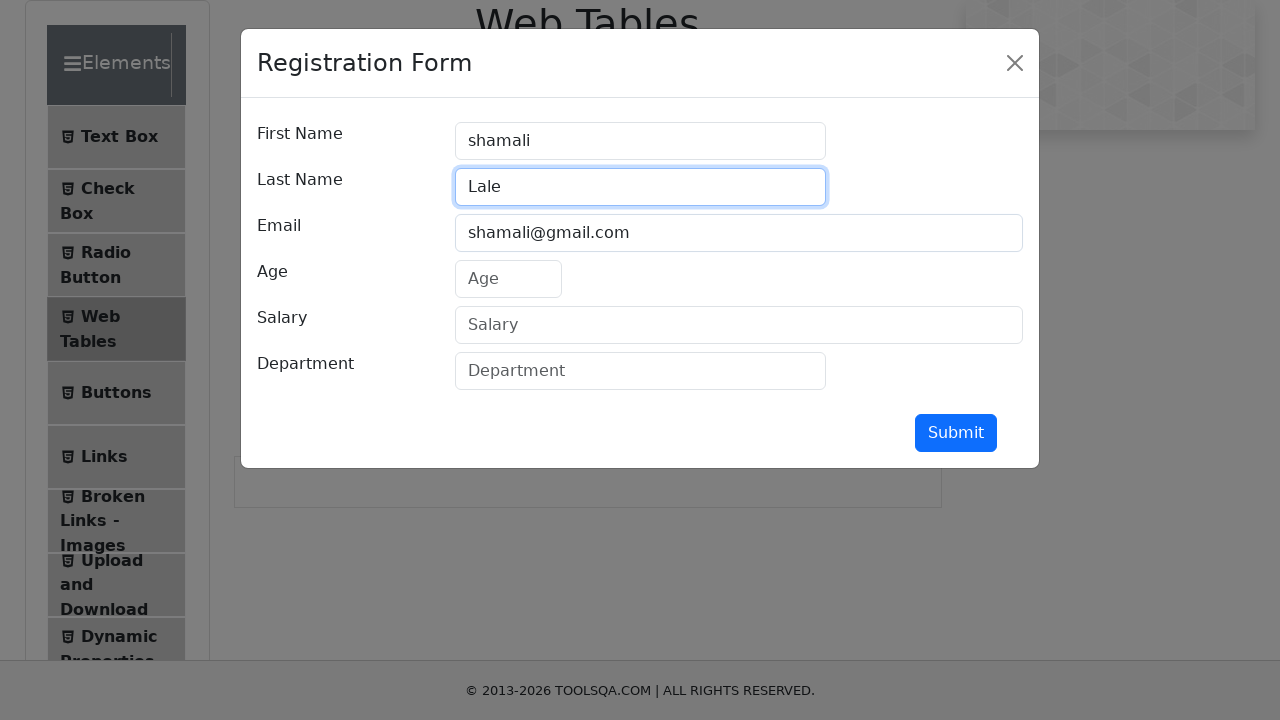

Filled age field with '27' on #age
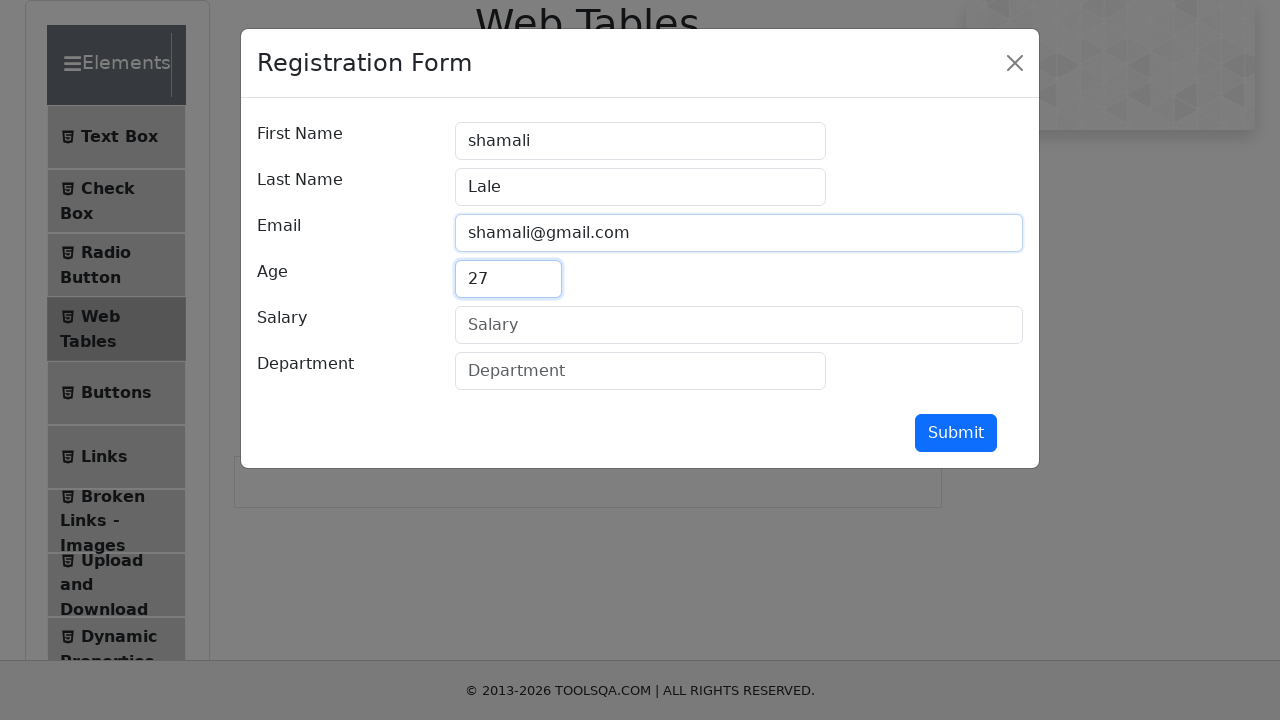

Filled salary field with '25000' on #salary
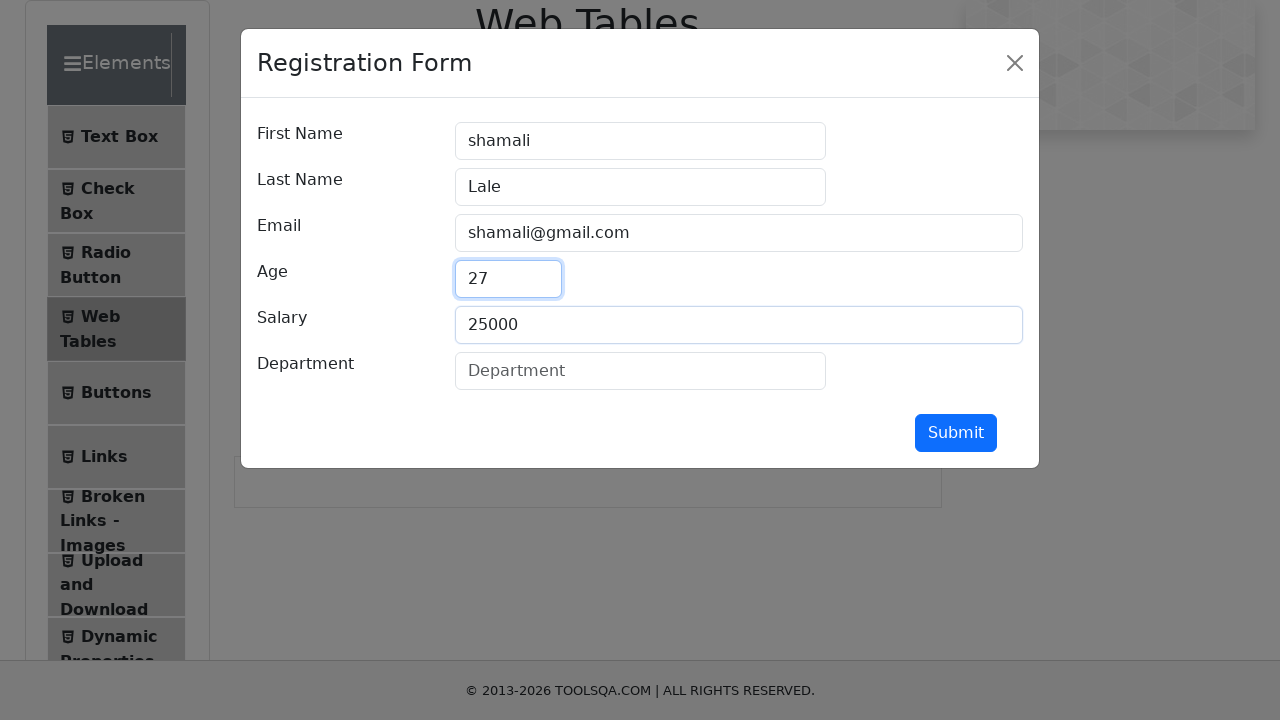

Filled department field with 'mechanical' on #department
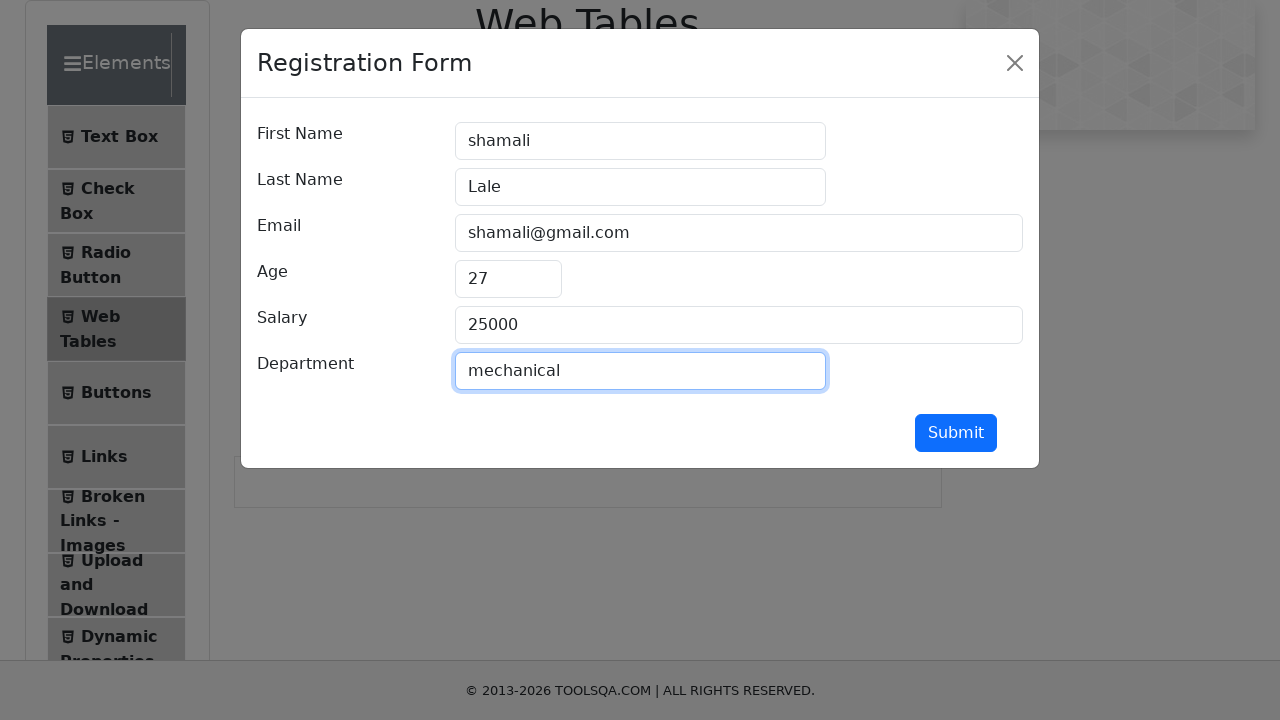

Clicked submit button to submit the registration form at (956, 433) on #submit
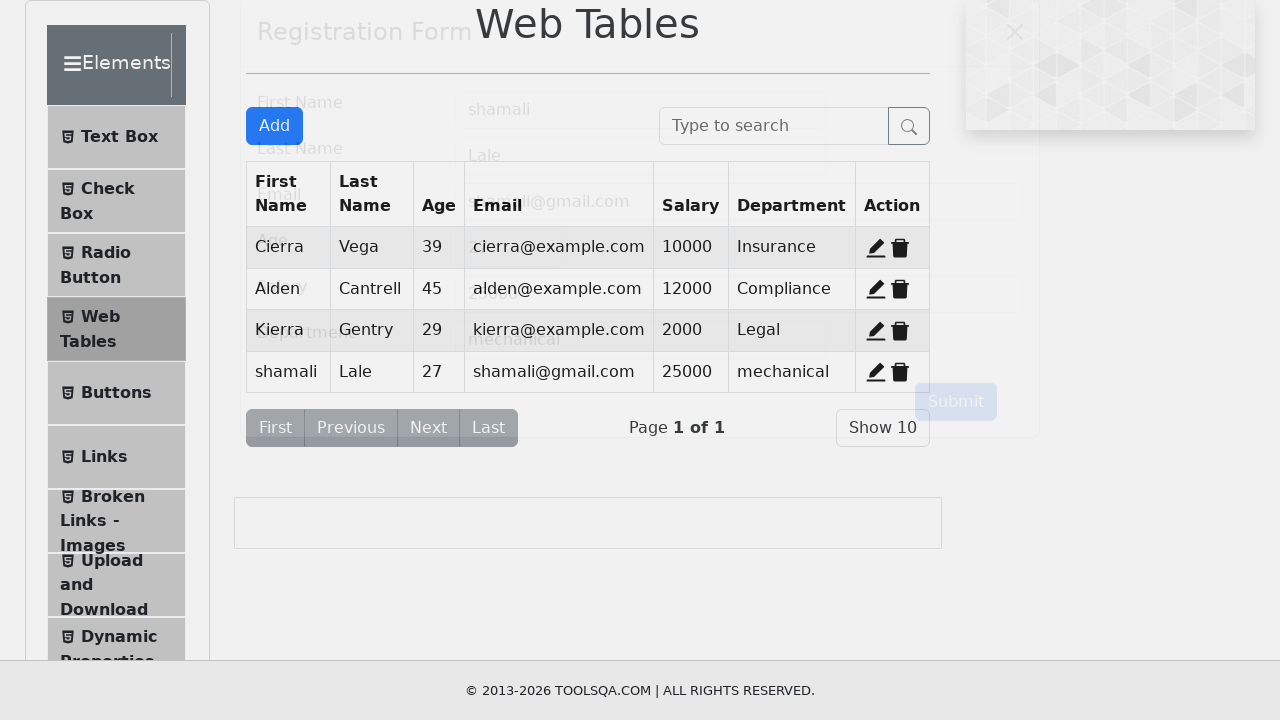

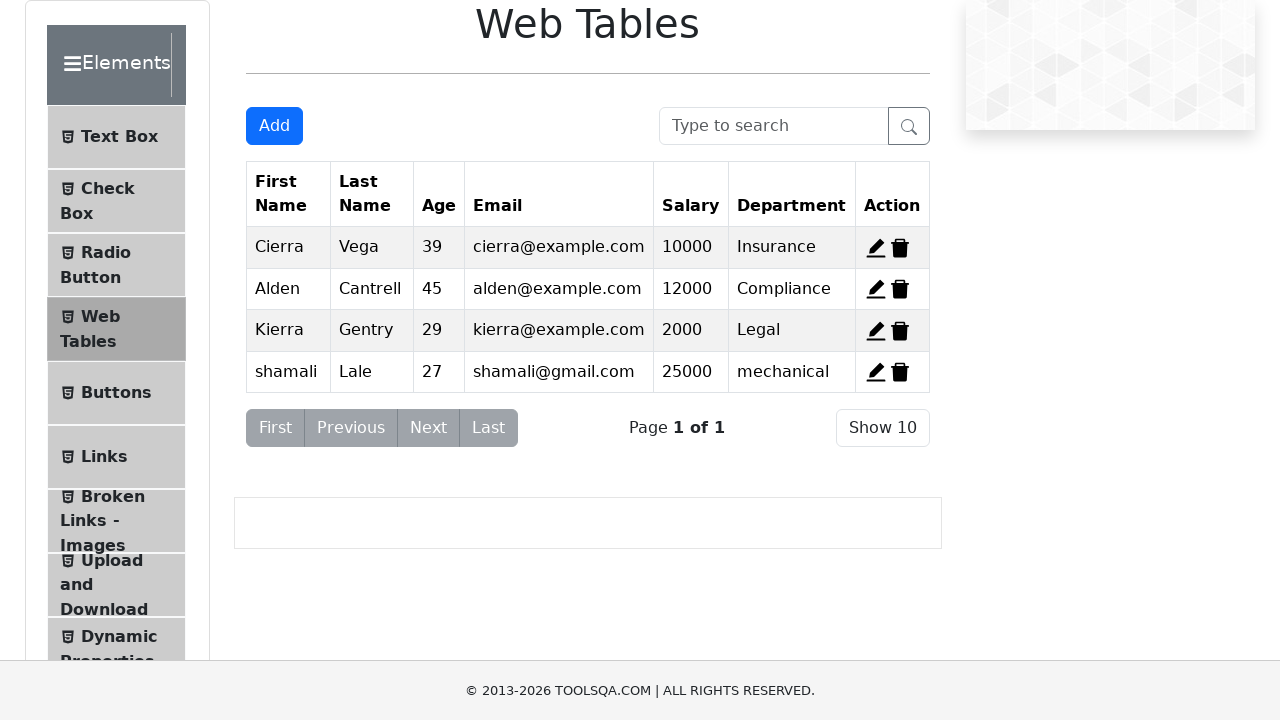